Waits for a price to reach $100, then books and solves a mathematical challenge by calculating logarithm of a trigonometric expression

Starting URL: http://suninjuly.github.io/explicit_wait2.html

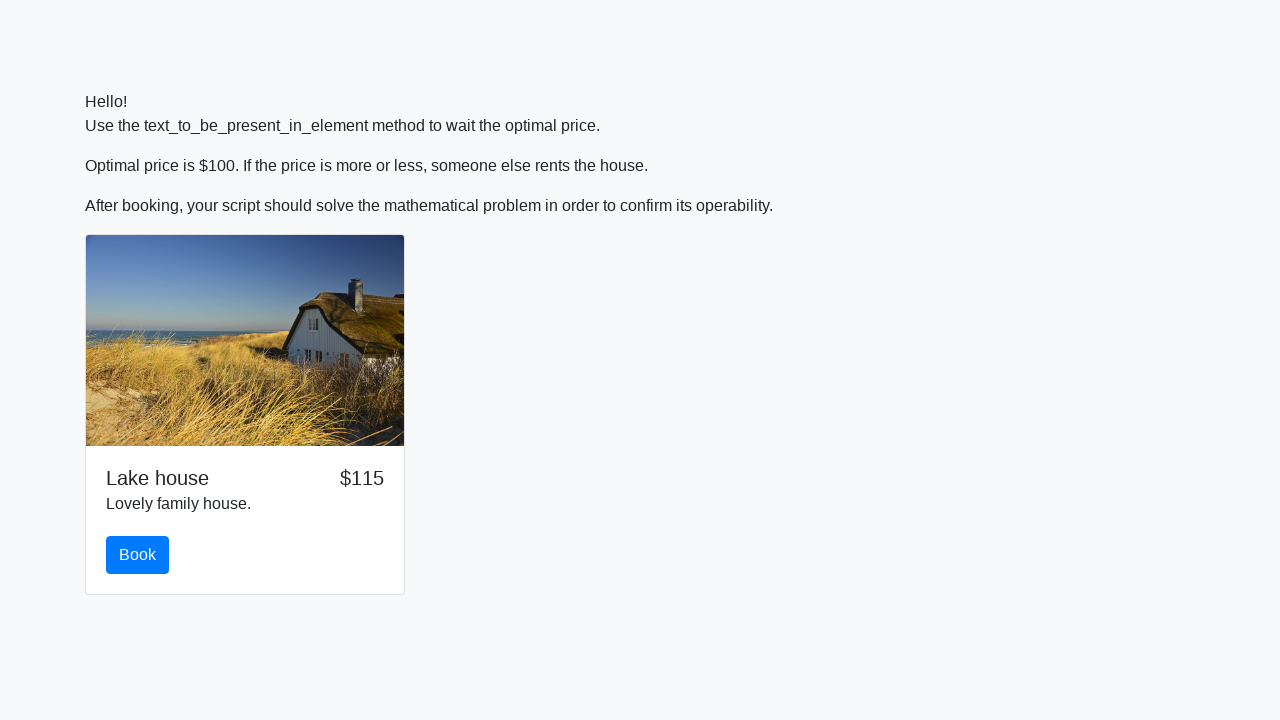

Waited for price to reach $100
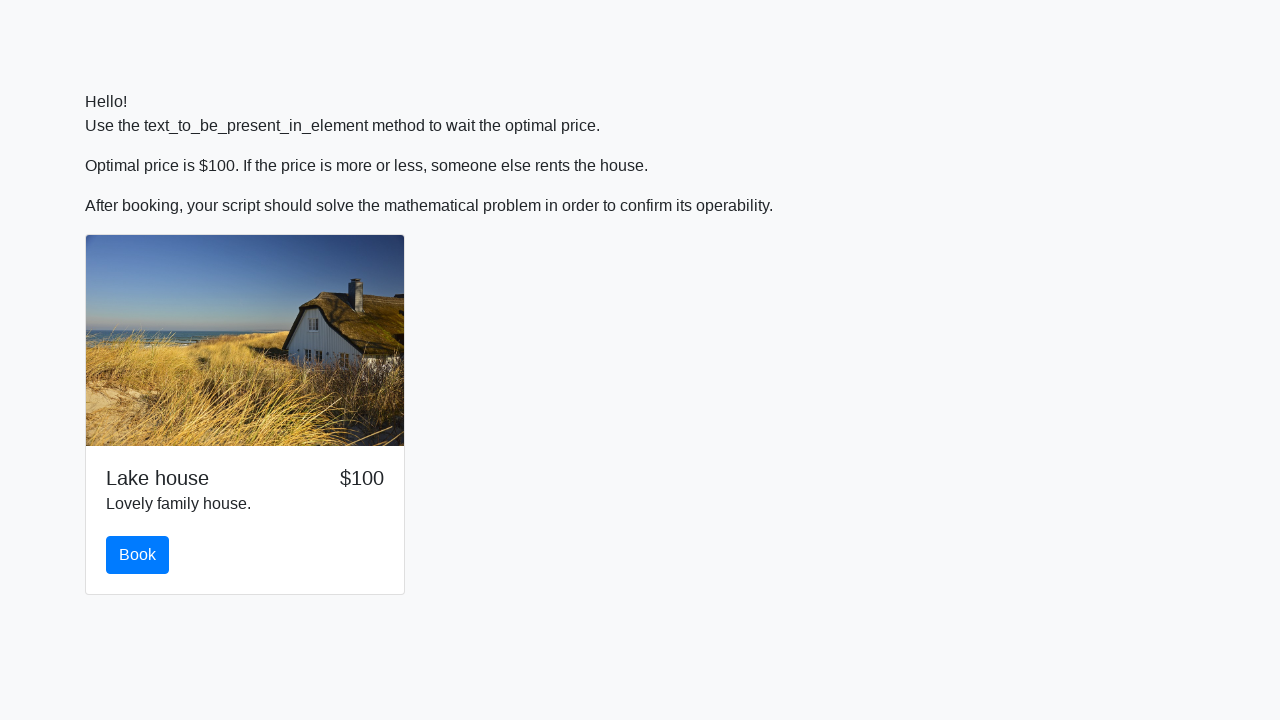

Located book button
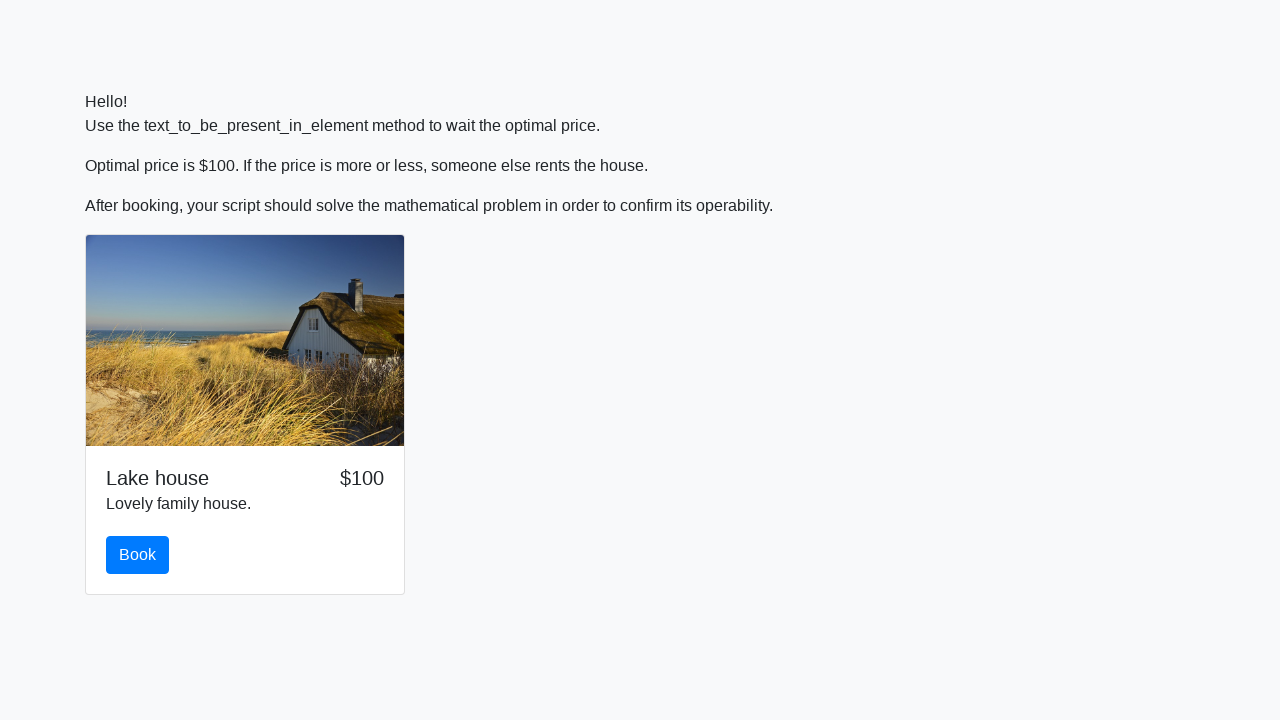

Scrolled book button into view
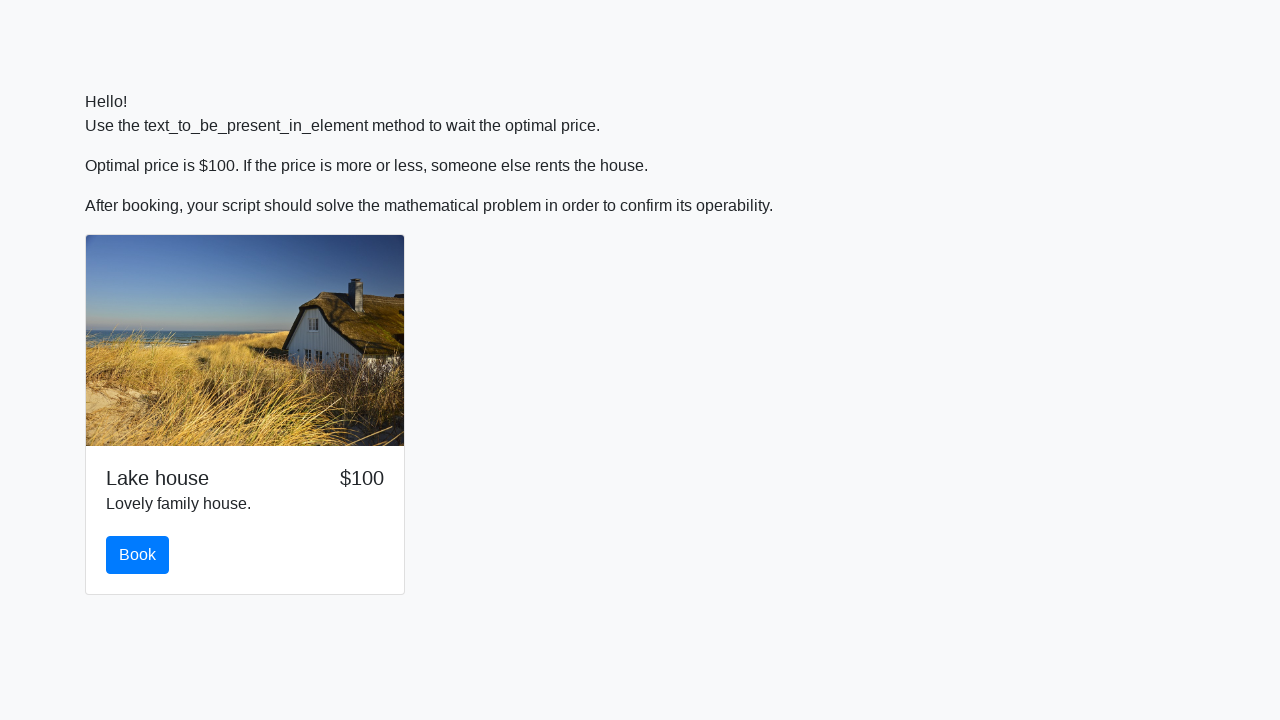

Clicked book button at (138, 555) on #book
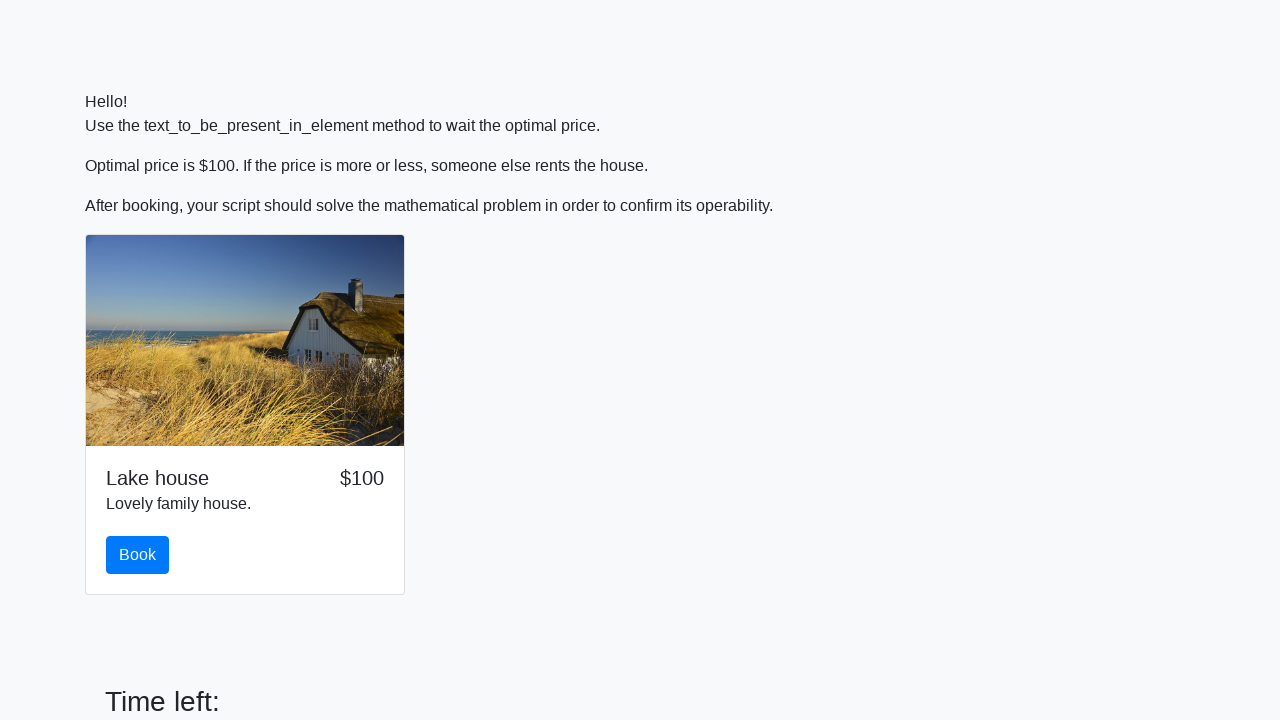

Located solve button
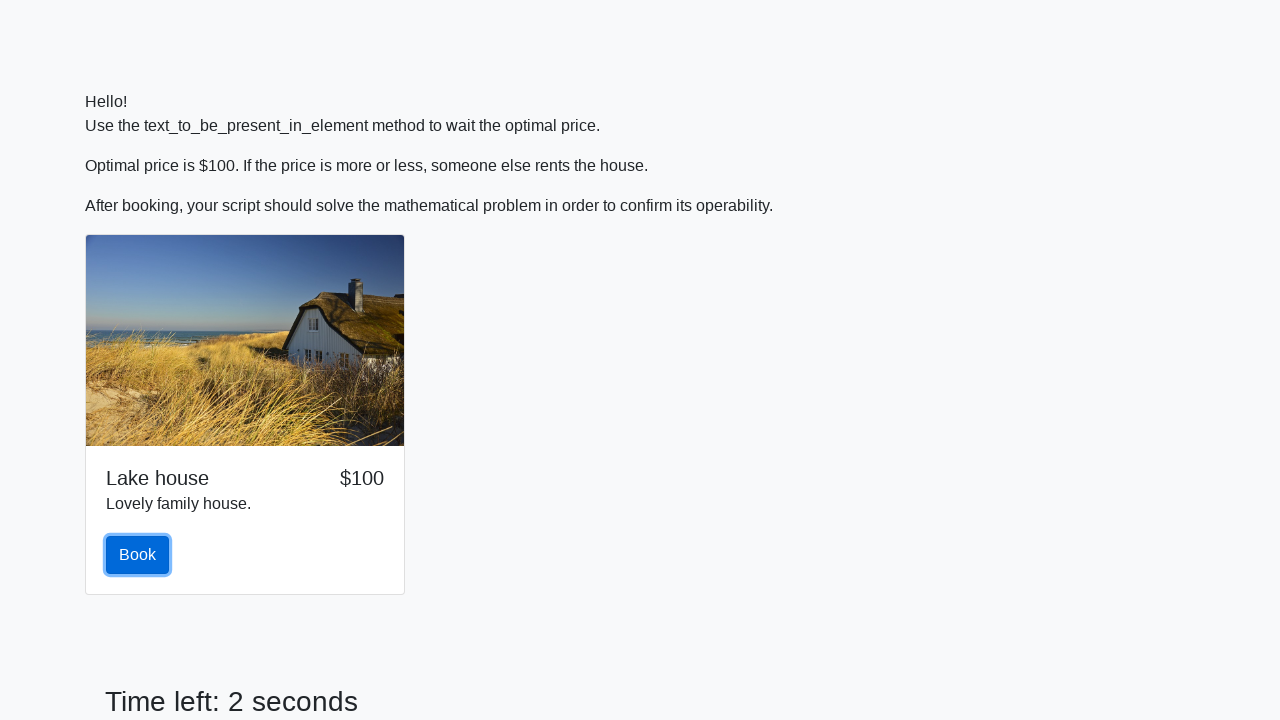

Scrolled solve button into view
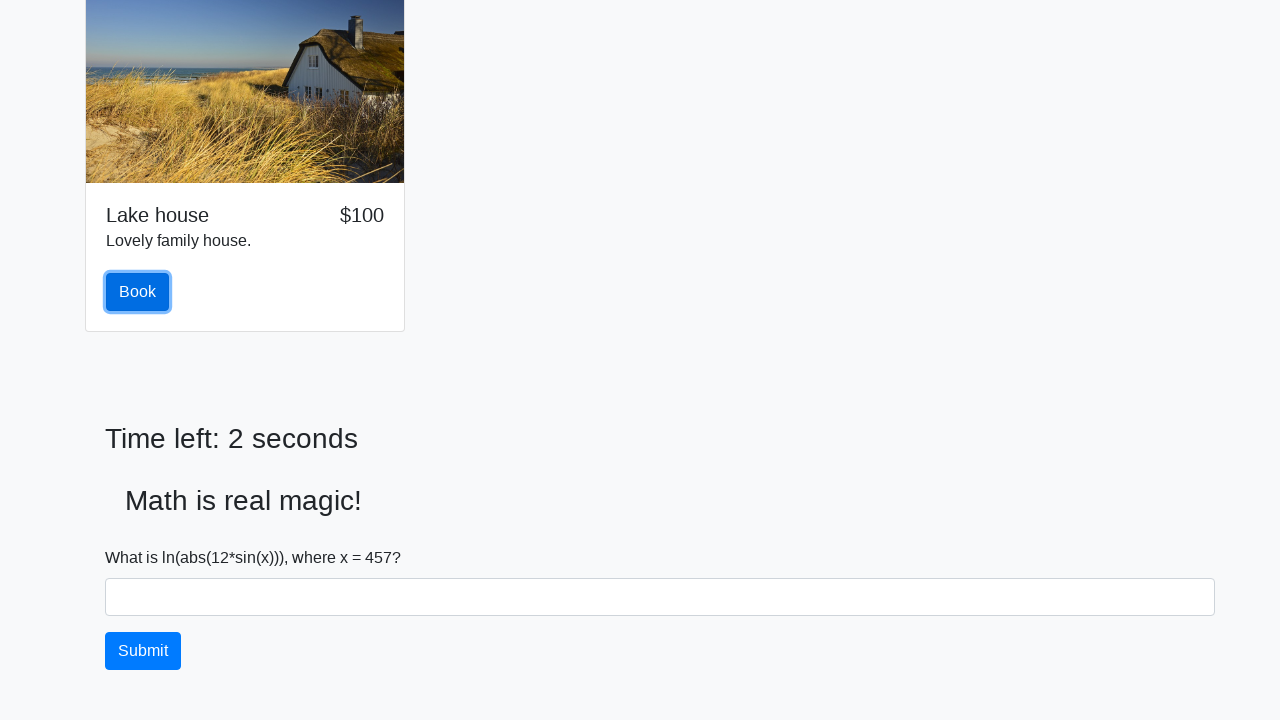

Retrieved input value: 457
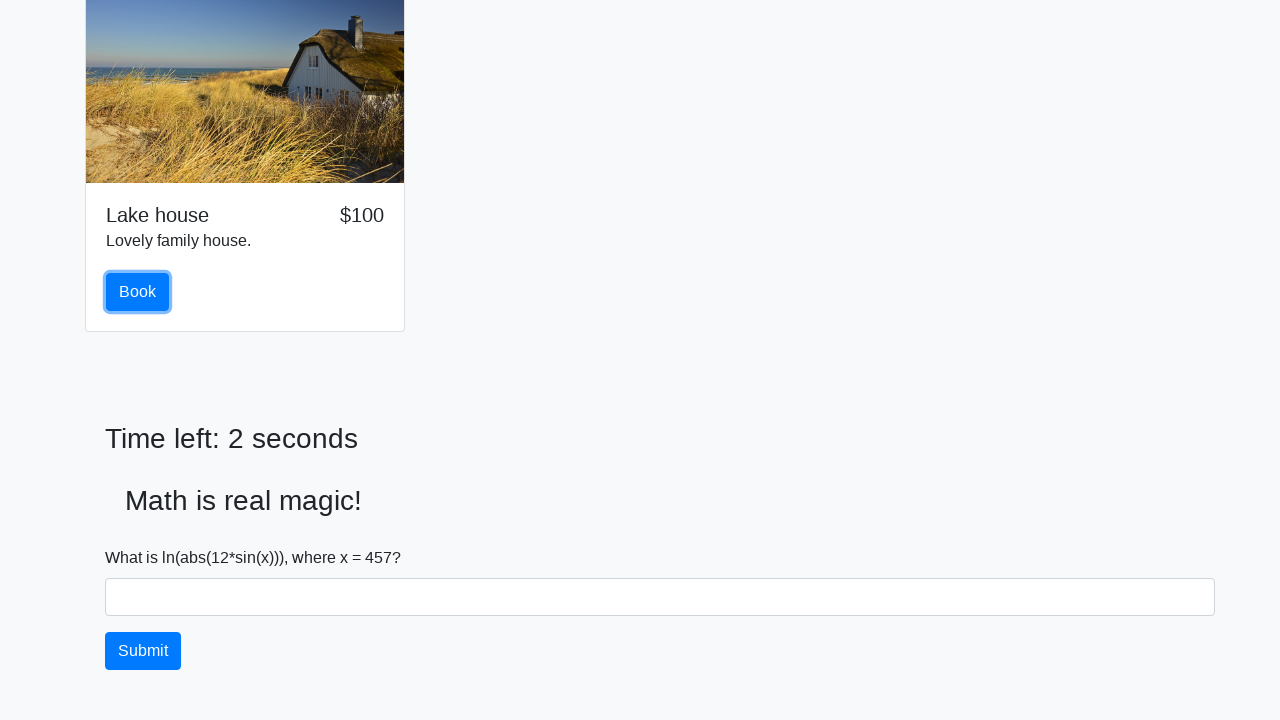

Calculated answer using logarithm of trigonometric expression: 2.479723091474396
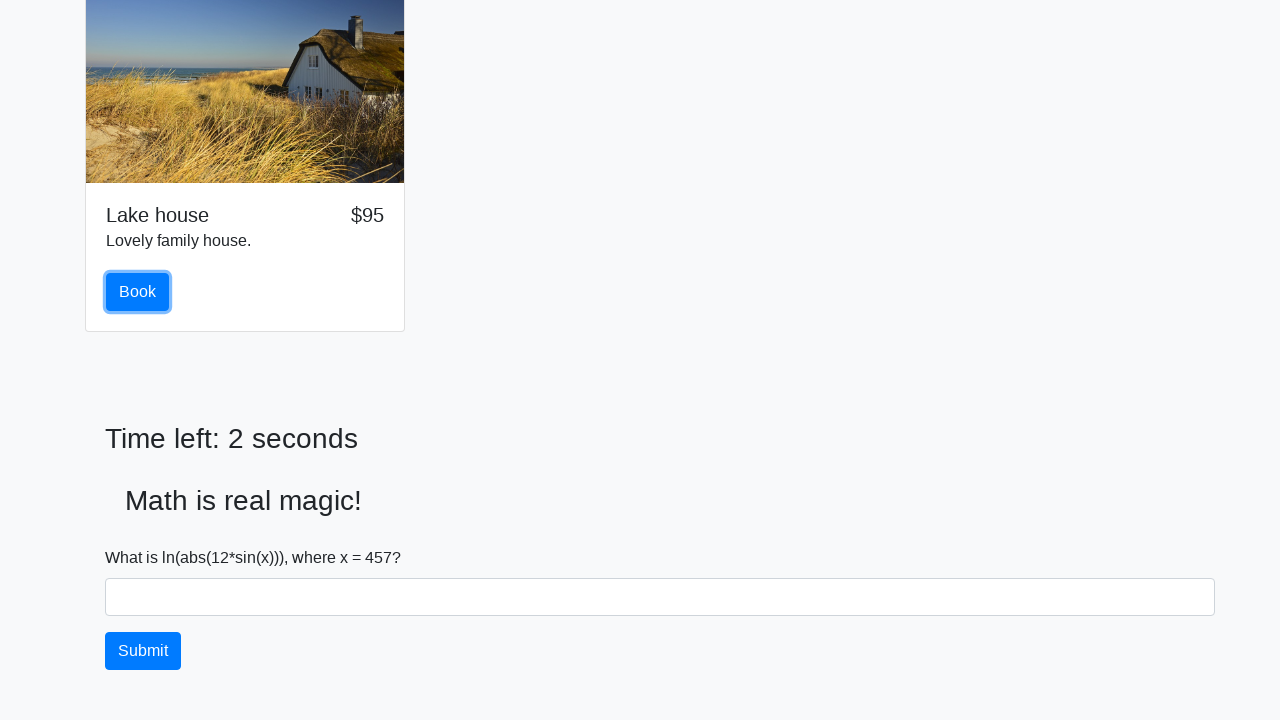

Filled answer field with calculated value: 2.479723091474396 on #answer
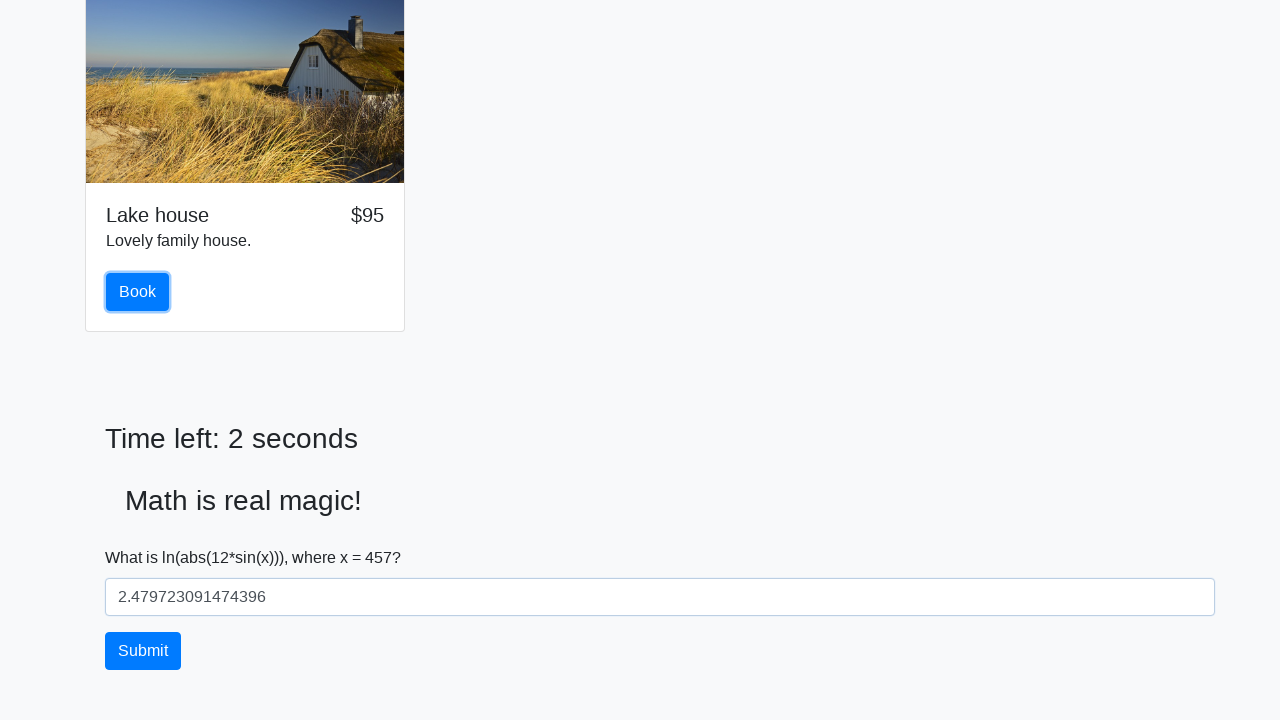

Clicked solve button to submit answer at (143, 651) on #solve
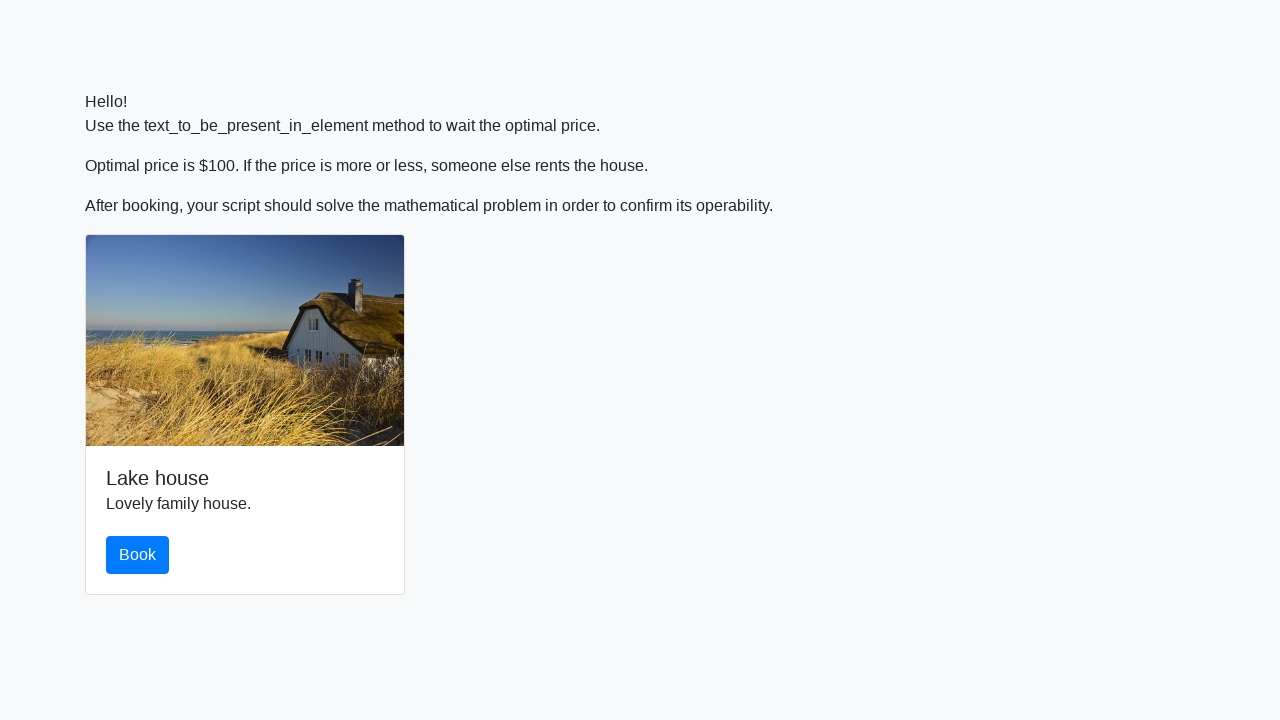

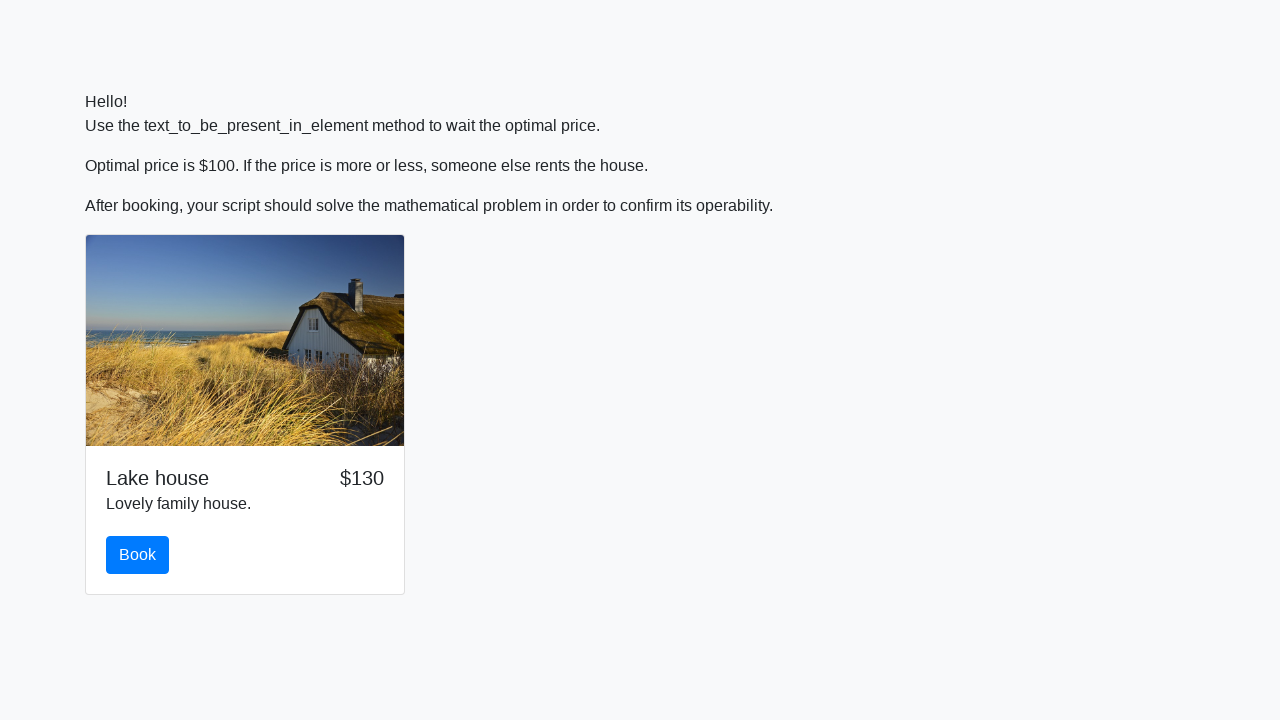